Finds all input fields on the page and only fills text in the enabled ones

Starting URL: https://formy-project.herokuapp.com/enabled

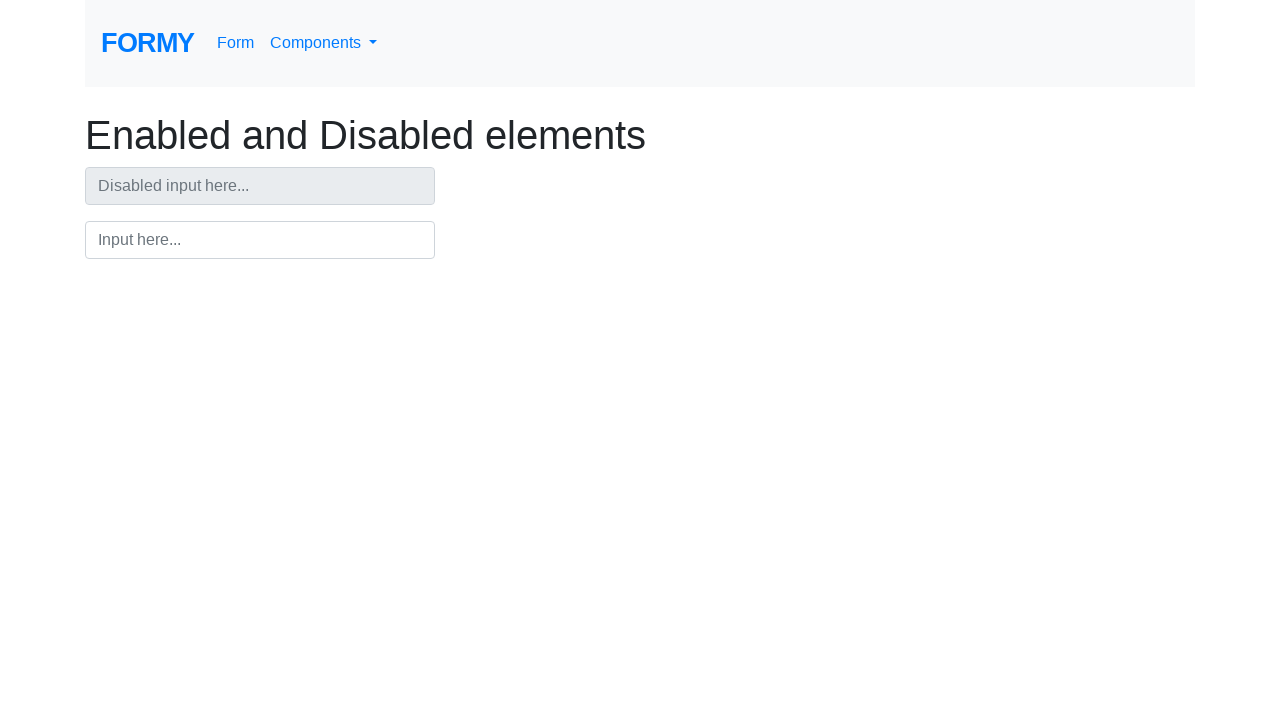

Navigated to Formy enabled input fields test page
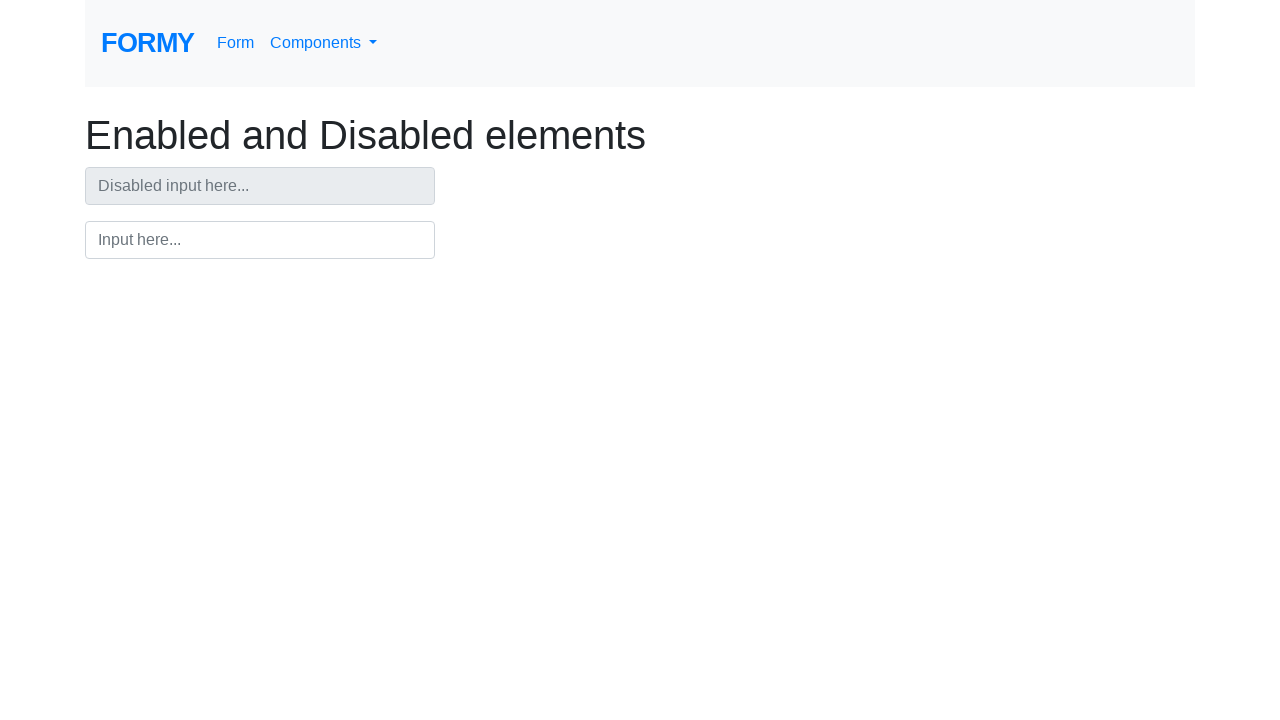

Located all input elements on the page
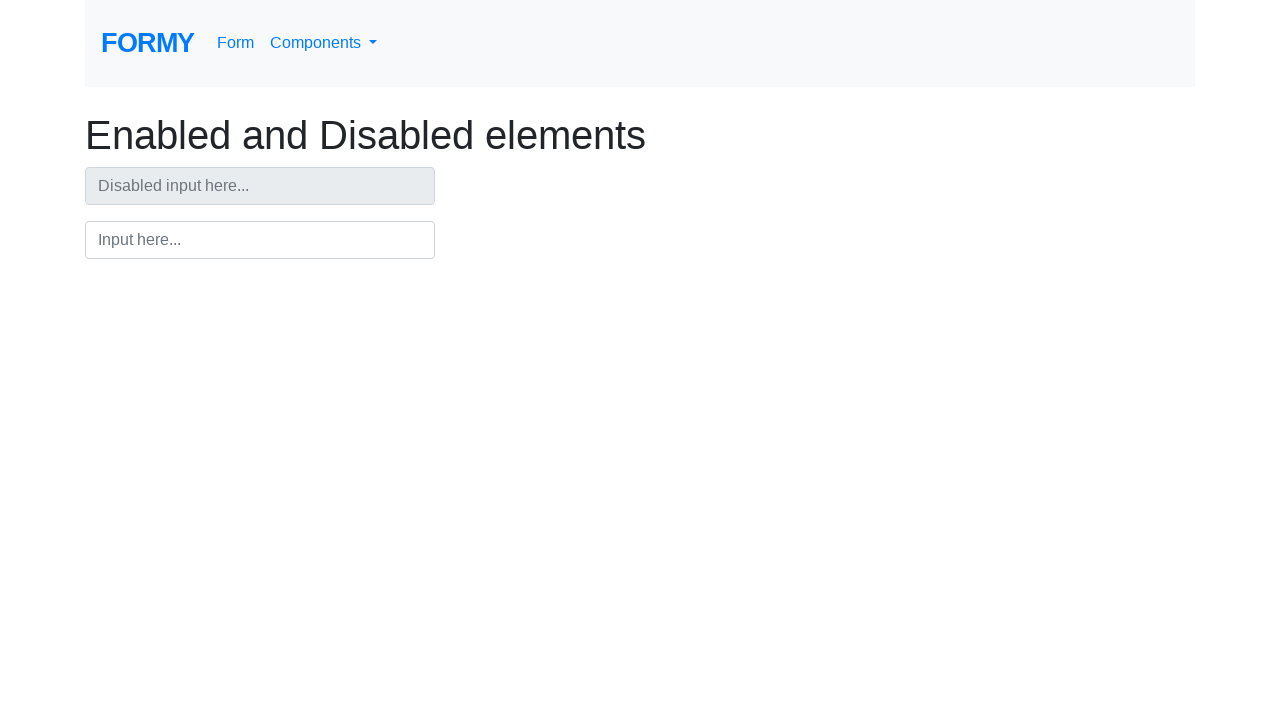

Filled enabled input field with 'test' on xpath=//input >> nth=1
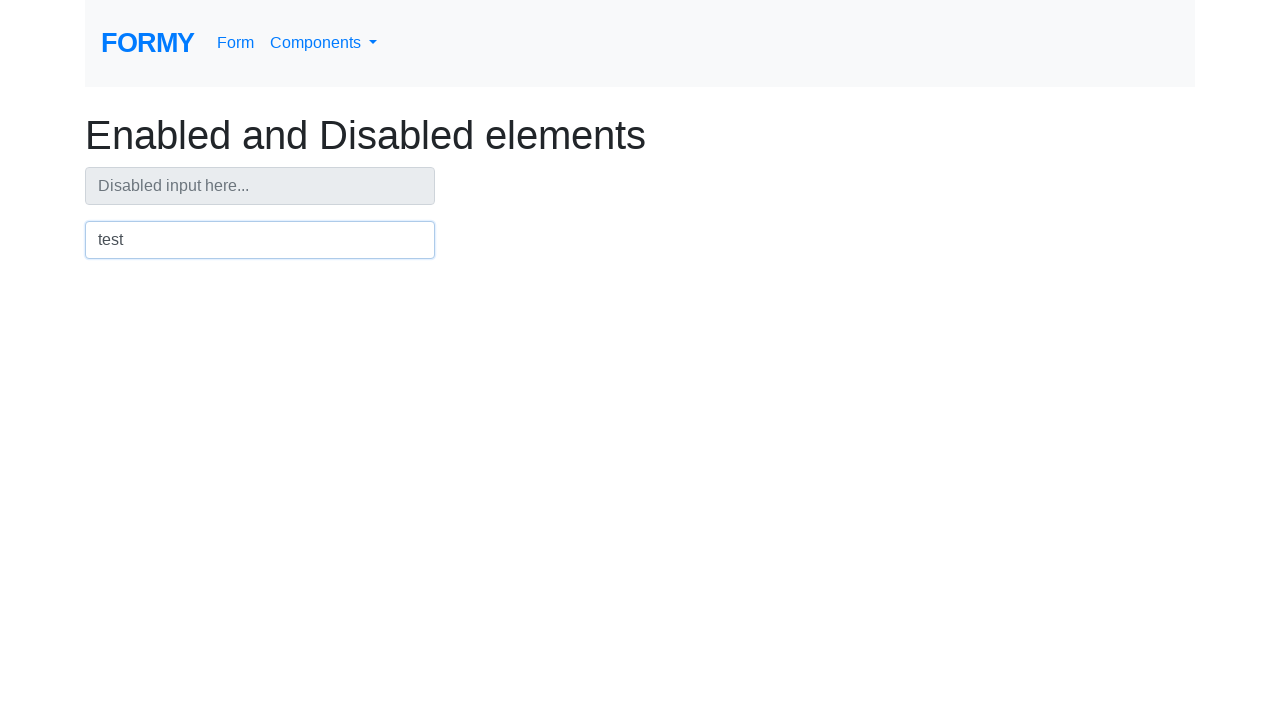

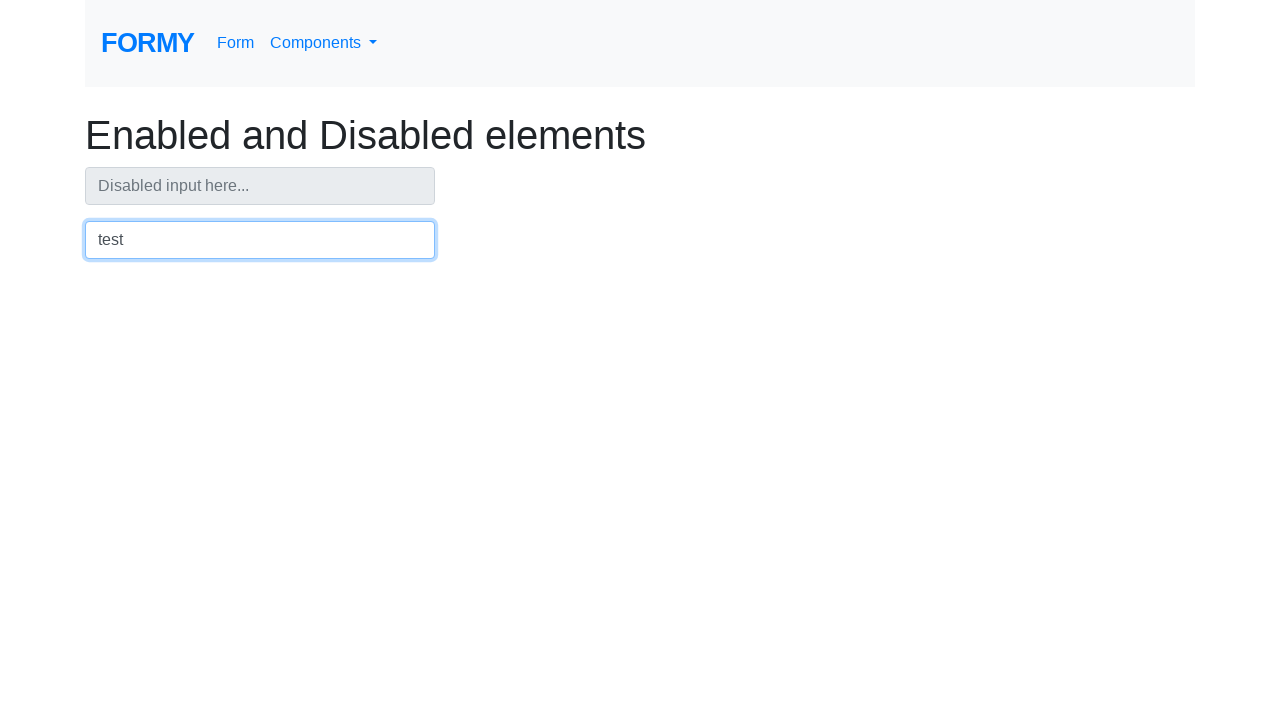